Navigates to an automation practice page and retrieves text from three navigation buttons in the header using XPath sibling selectors

Starting URL: https://rahulshettyacademy.com/AutomationPractice/

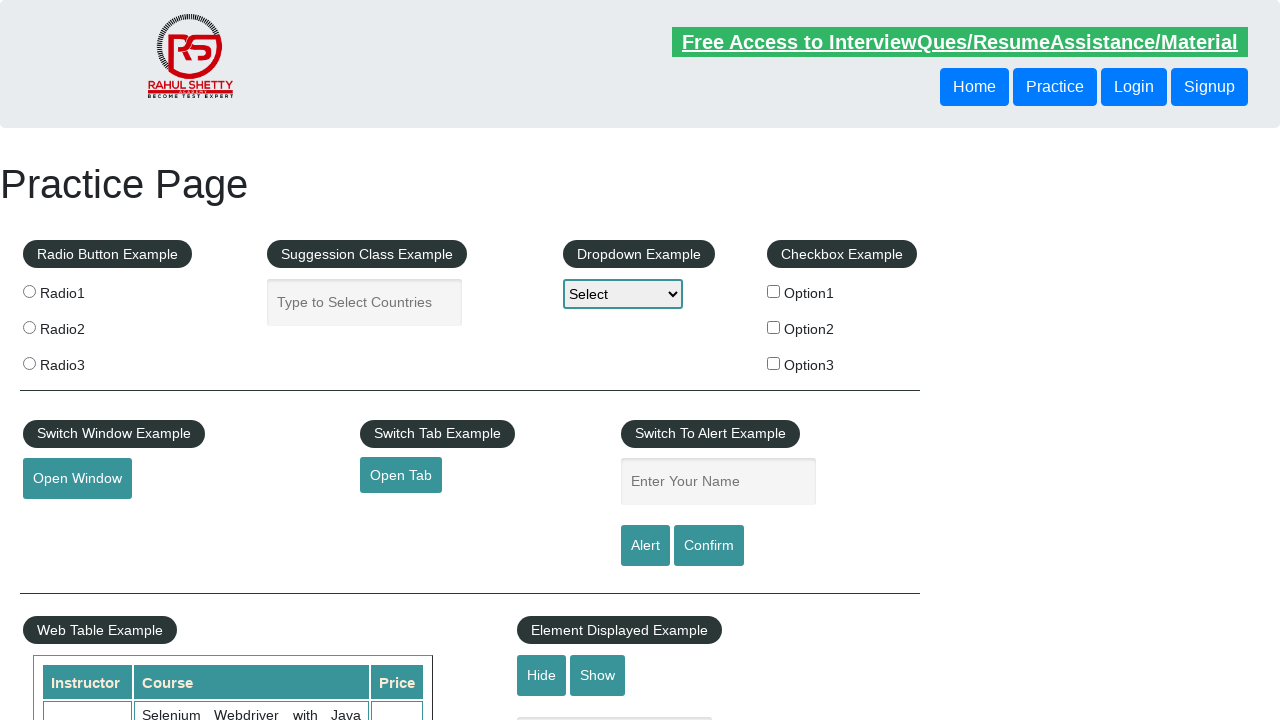

Navigated to automation practice page
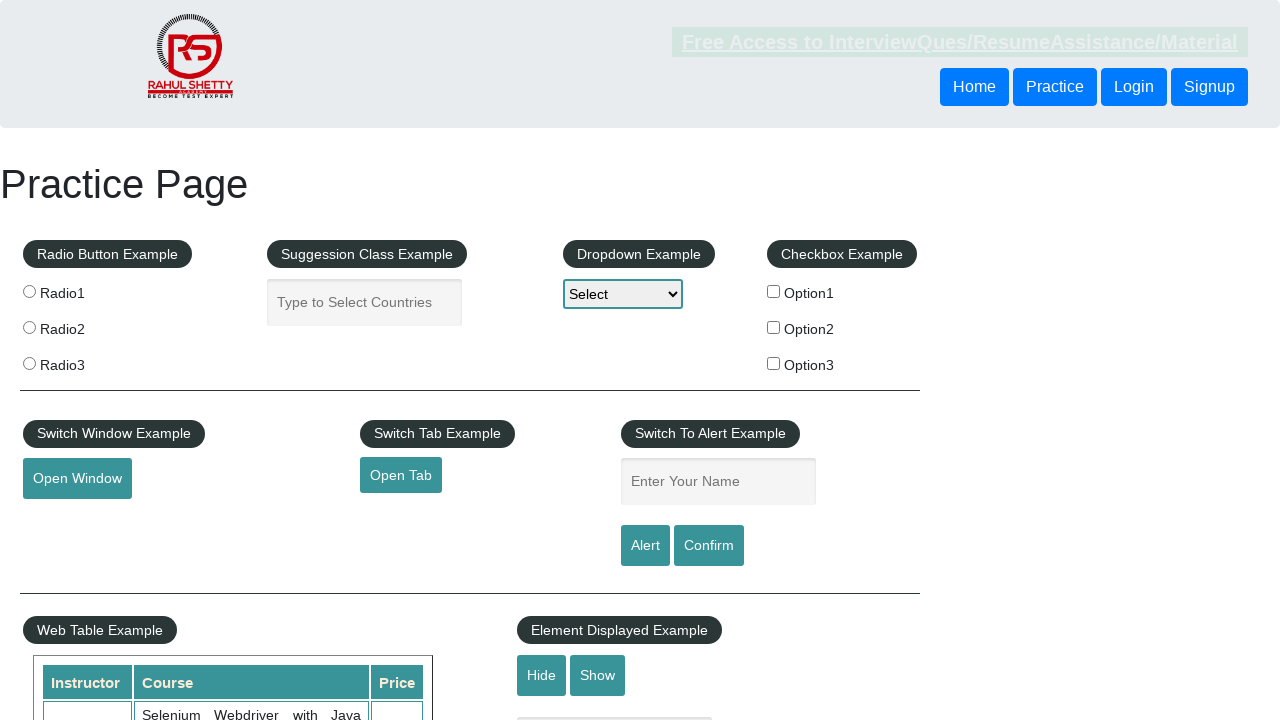

Retrieved text from first navigation button using XPath sibling selector
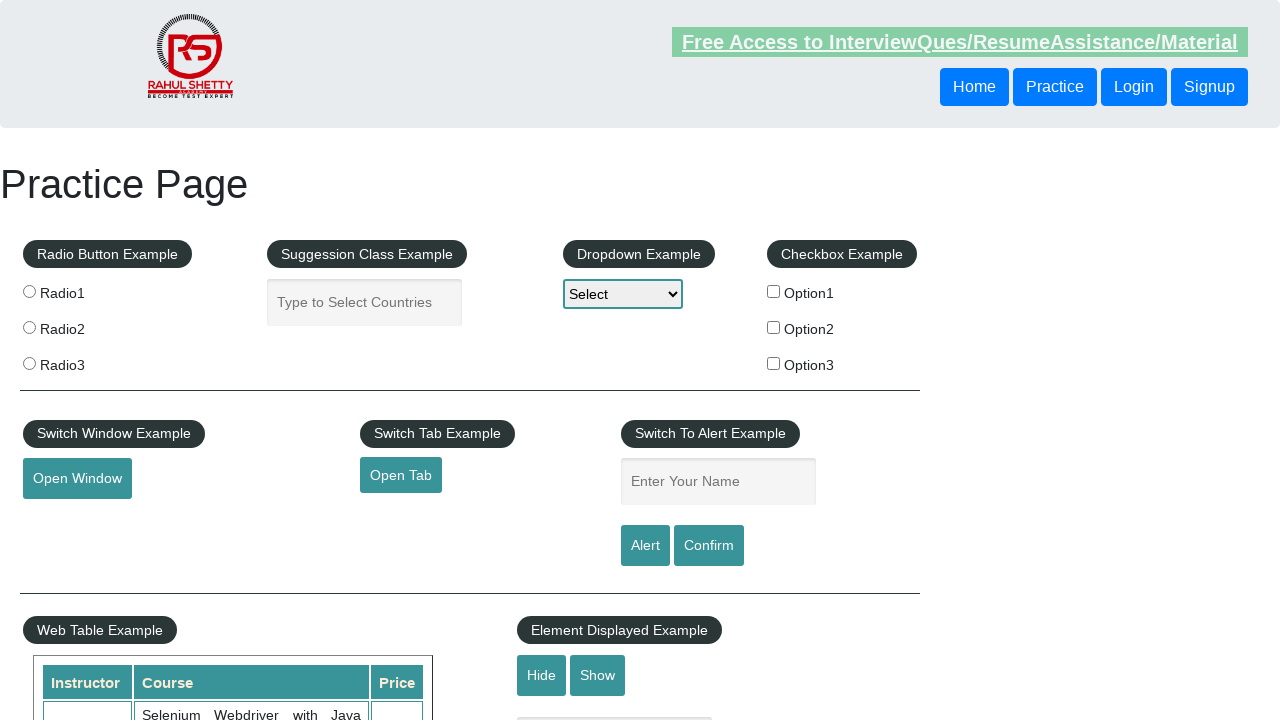

Retrieved text from second navigation button using XPath sibling selector
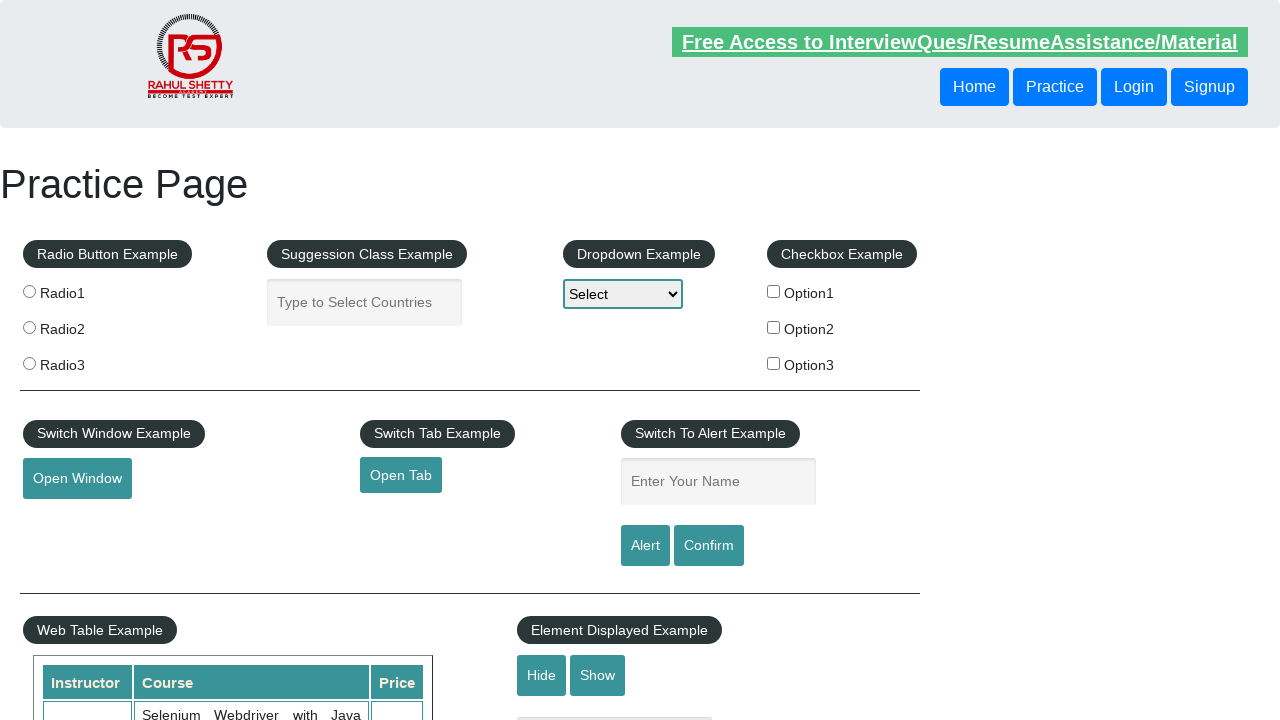

Retrieved text from third navigation button using XPath sibling selector
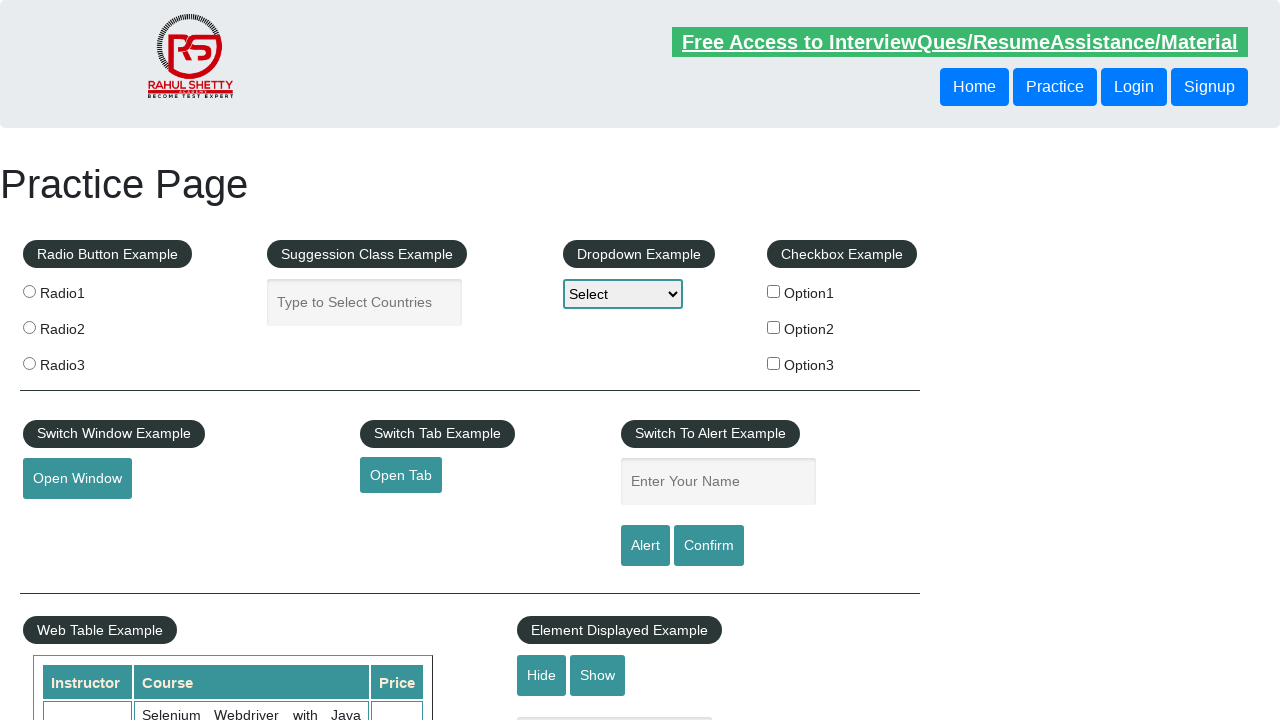

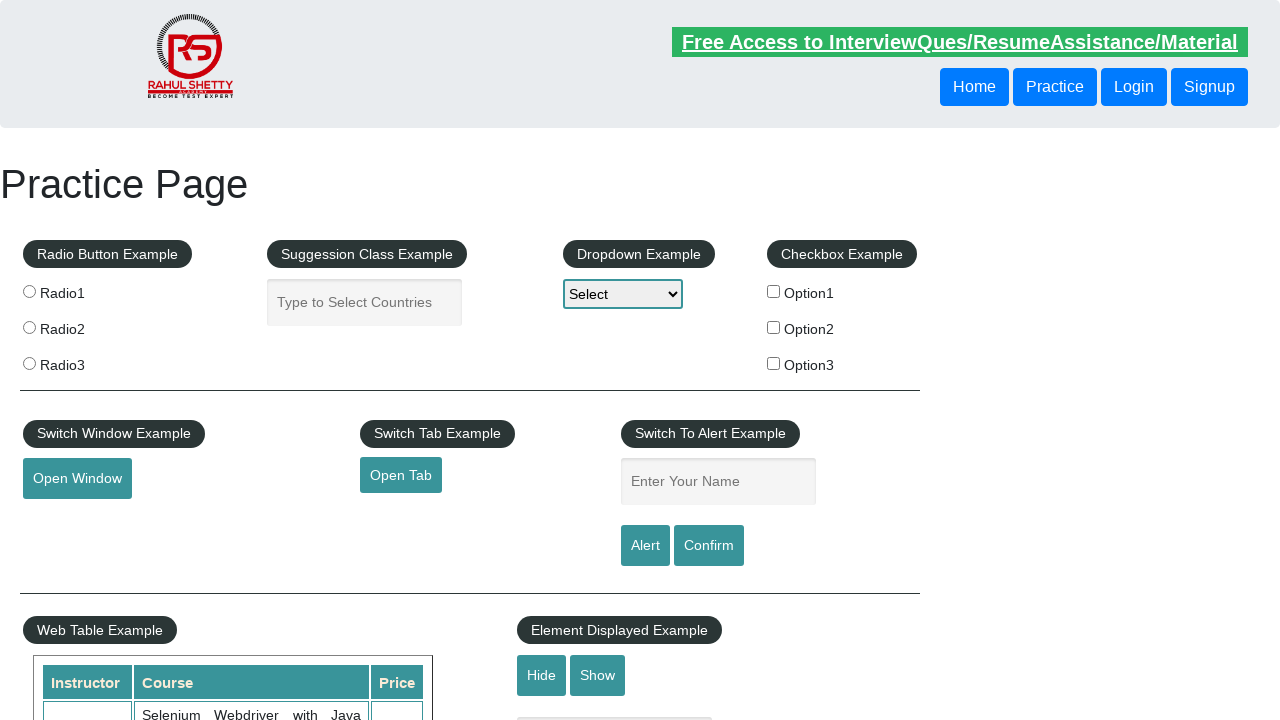